Selects Option 1 in the dropdown by visible text

Starting URL: https://the-internet.herokuapp.com/dropdown

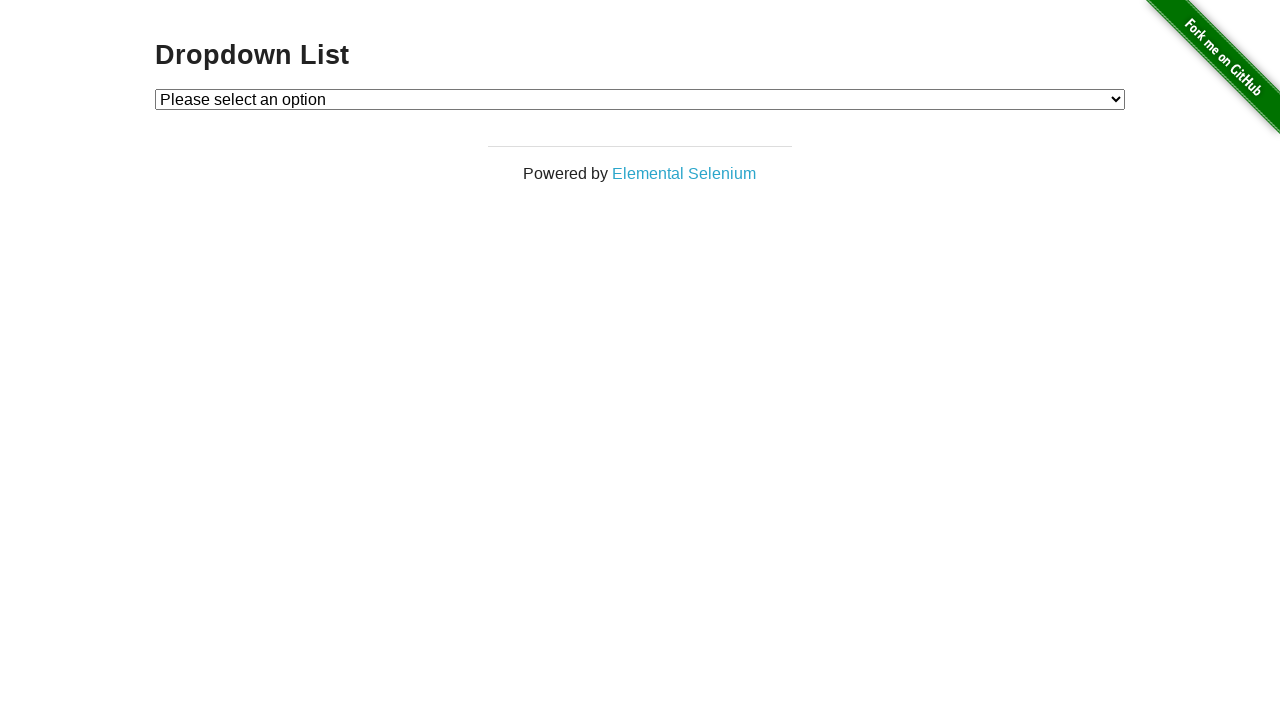

Navigated to dropdown test page
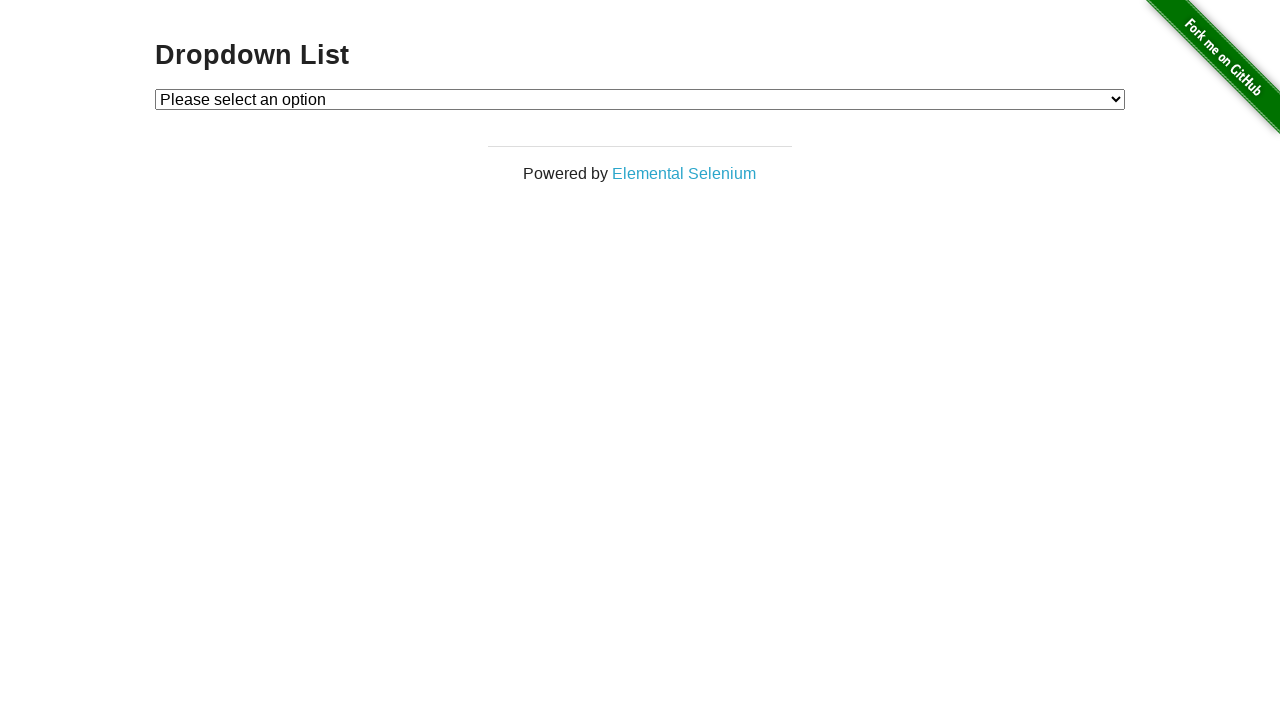

Located dropdown element
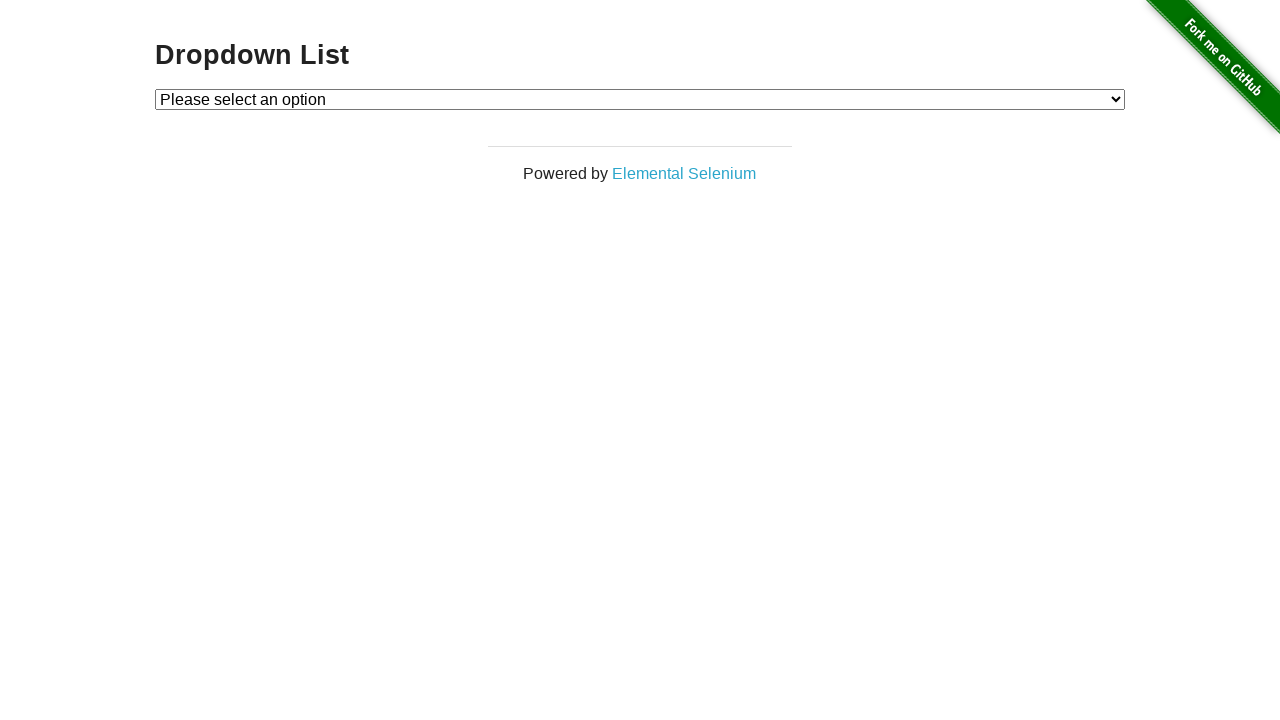

Selected Option 1 from dropdown by visible text on #dropdown
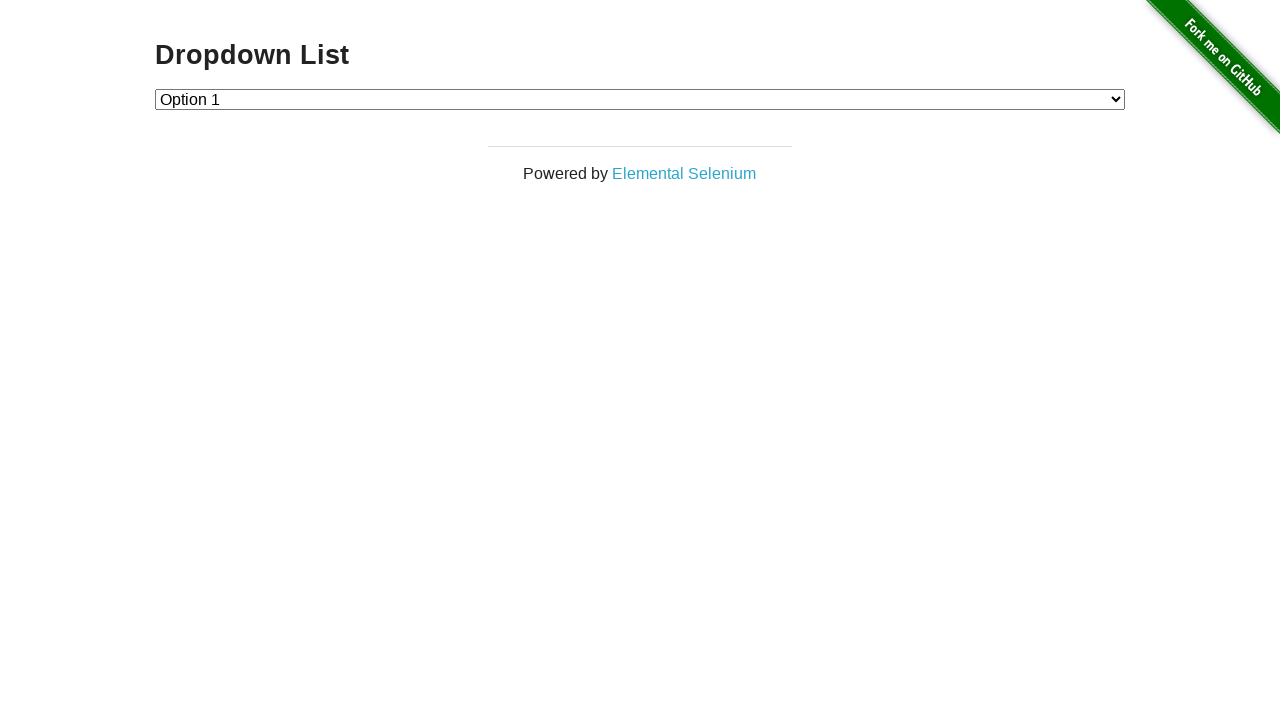

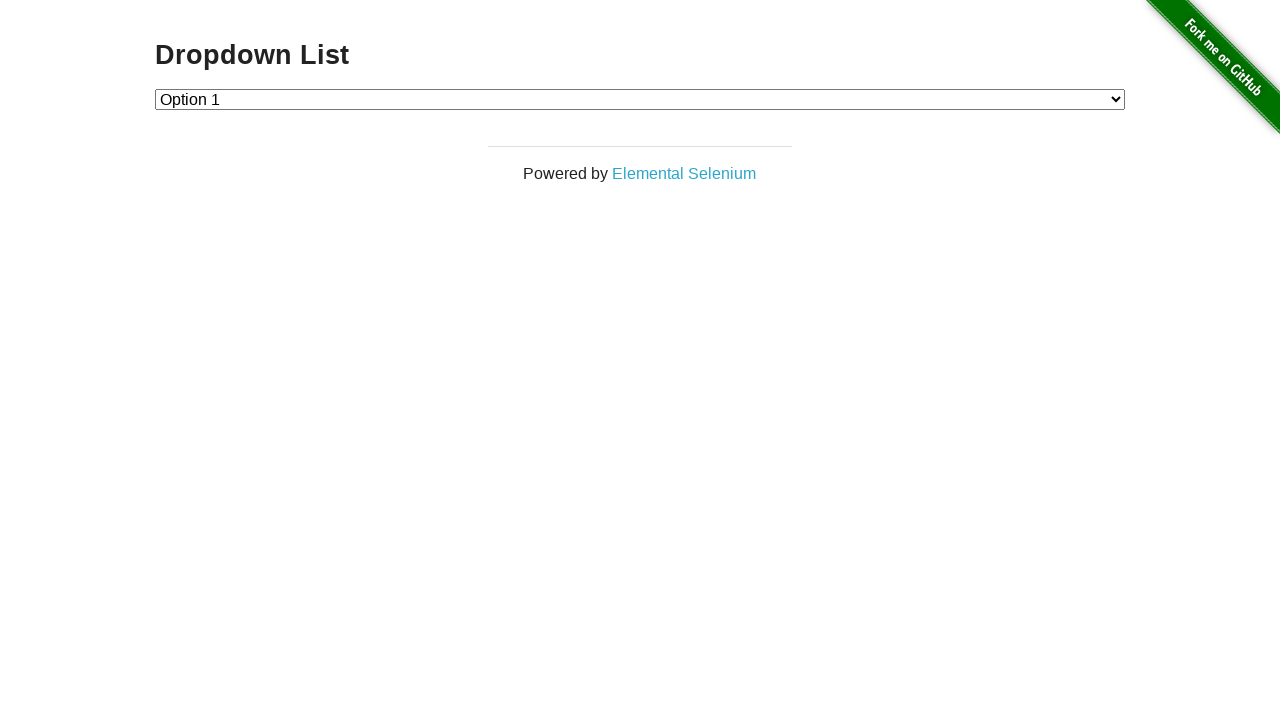